Tests an e-commerce site by verifying the URL, searching for "phone" products, and checking that the first product result contains "phone" in its name

Starting URL: https://www.testotomasyonu.com

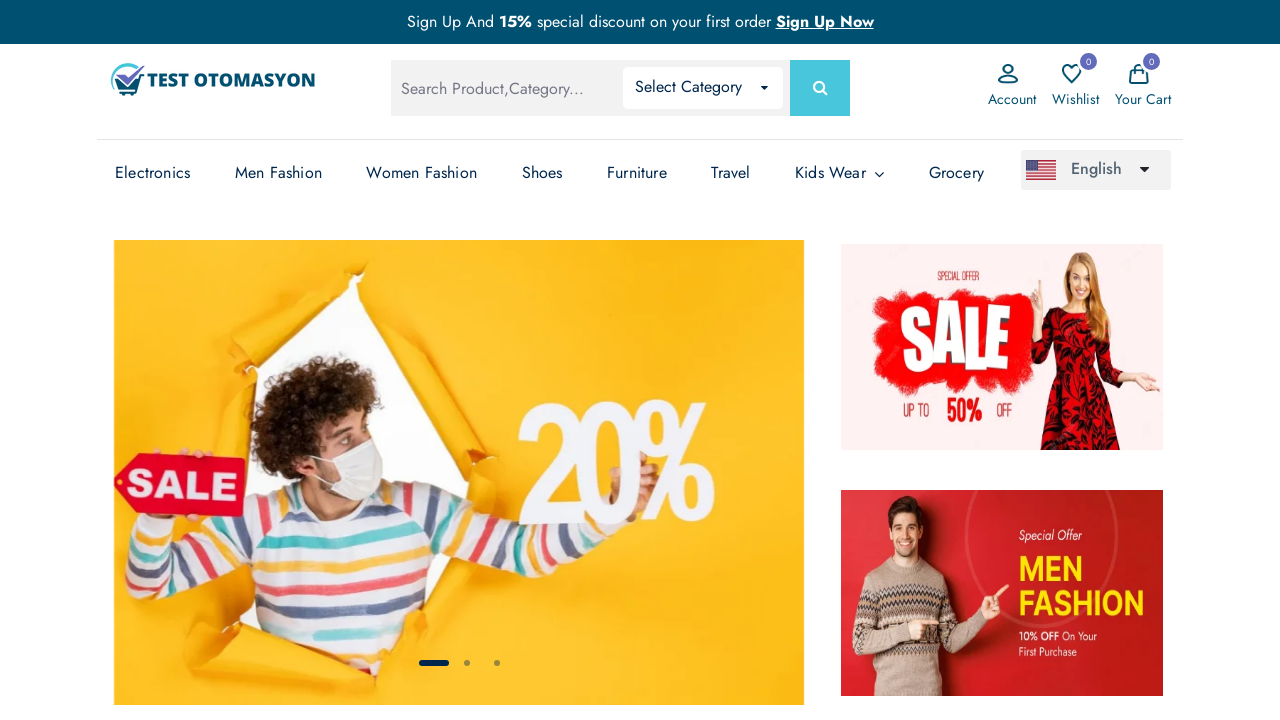

Verified URL contains 'testotomasyonu'
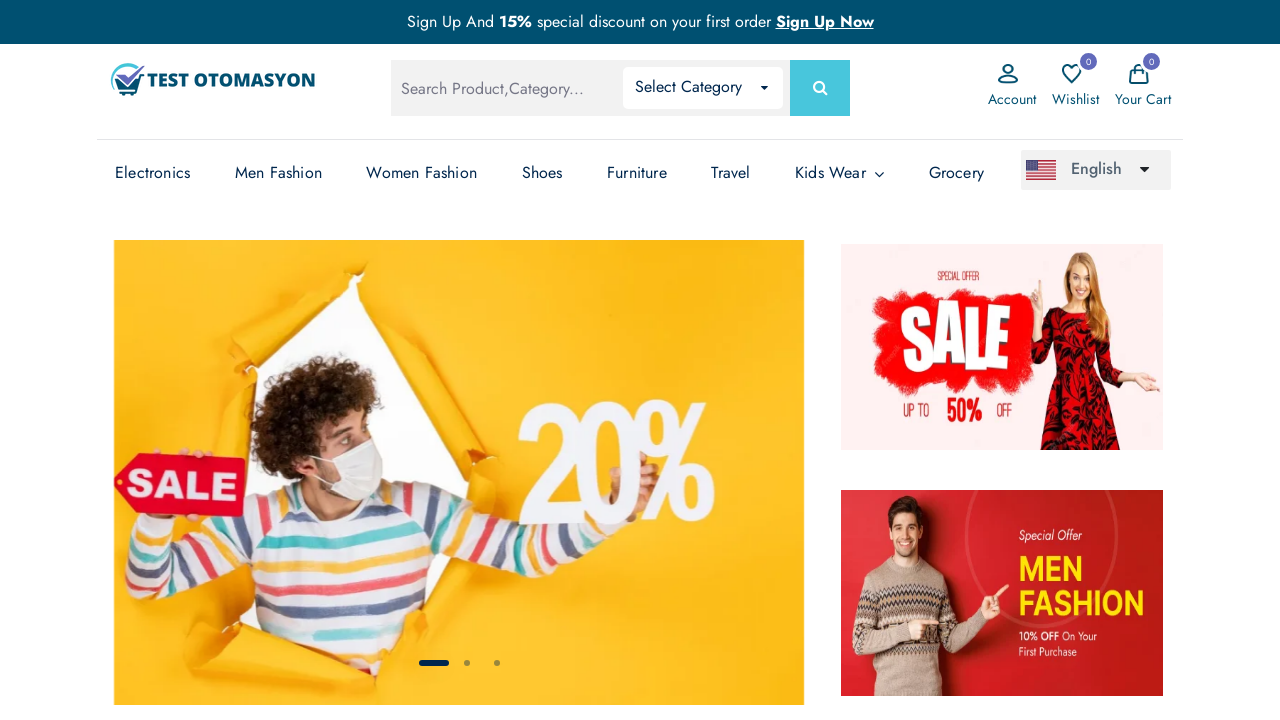

Filled search field with 'phone' on #global-search
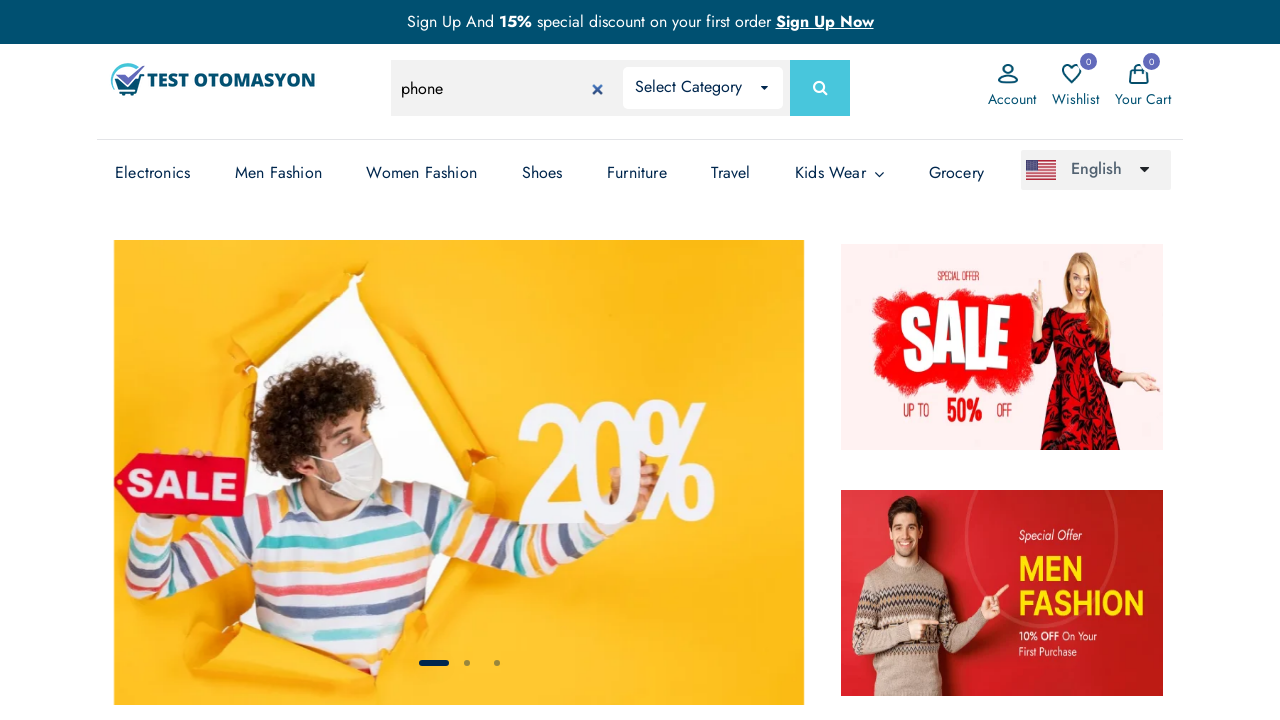

Pressed Enter to submit search on #global-search
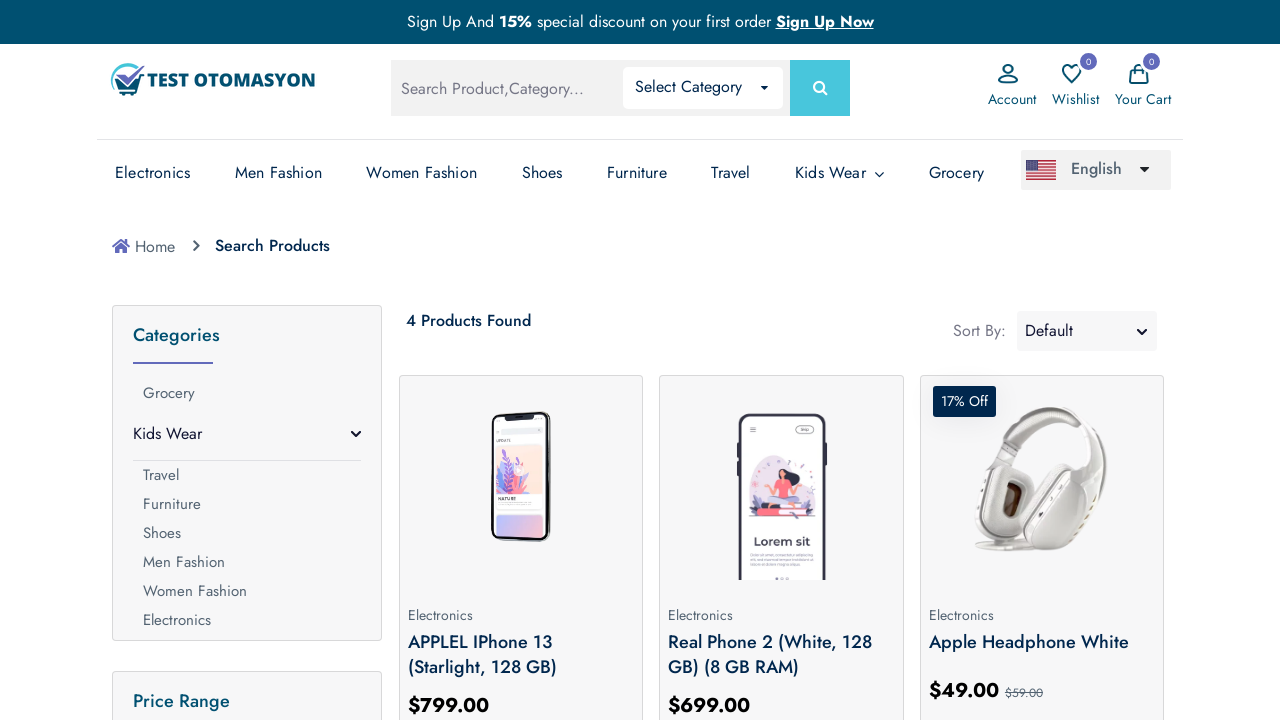

Search results loaded successfully
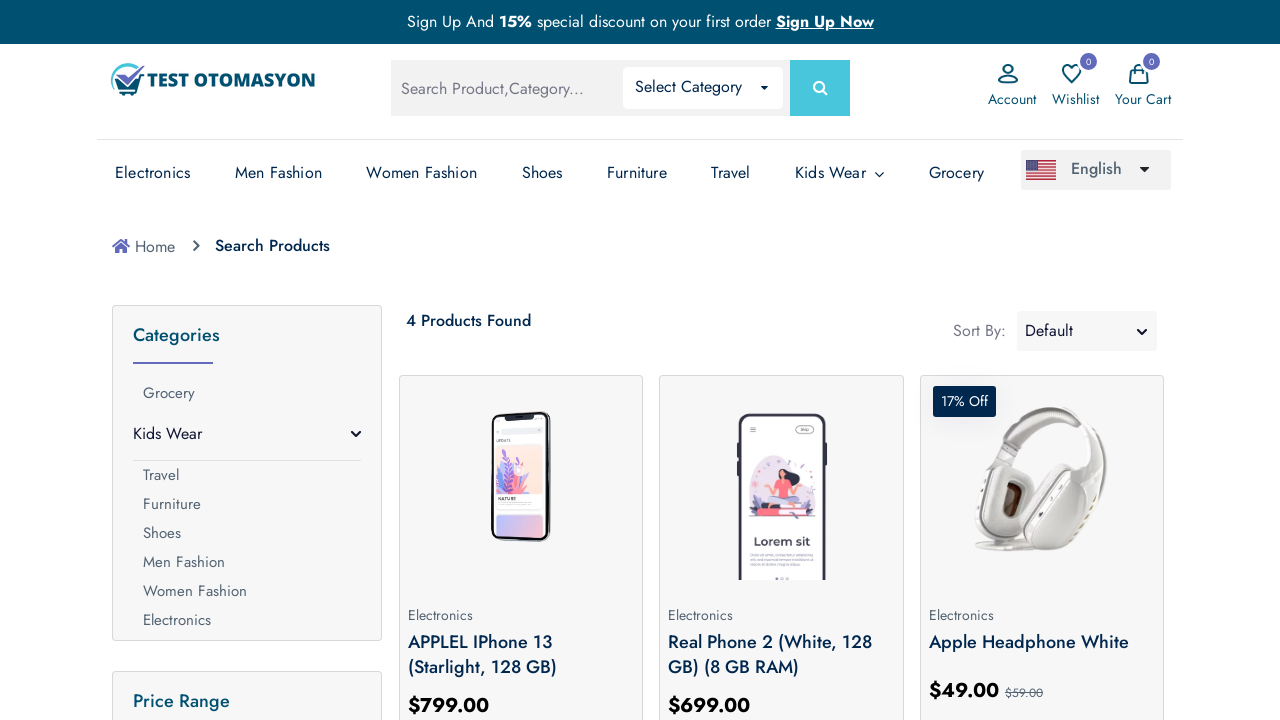

Verified products found: '4 Products Found'
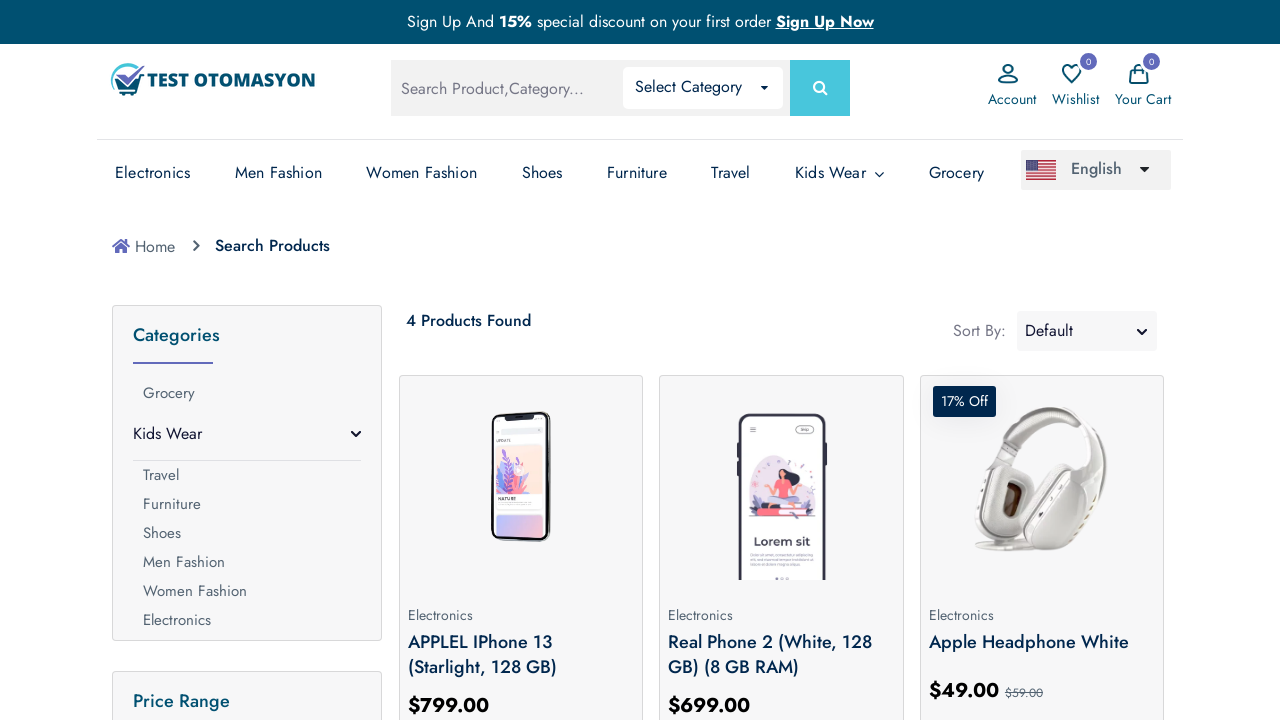

Clicked on the first product in search results at (521, 480) on (//*[@class='prod-img'])[1]
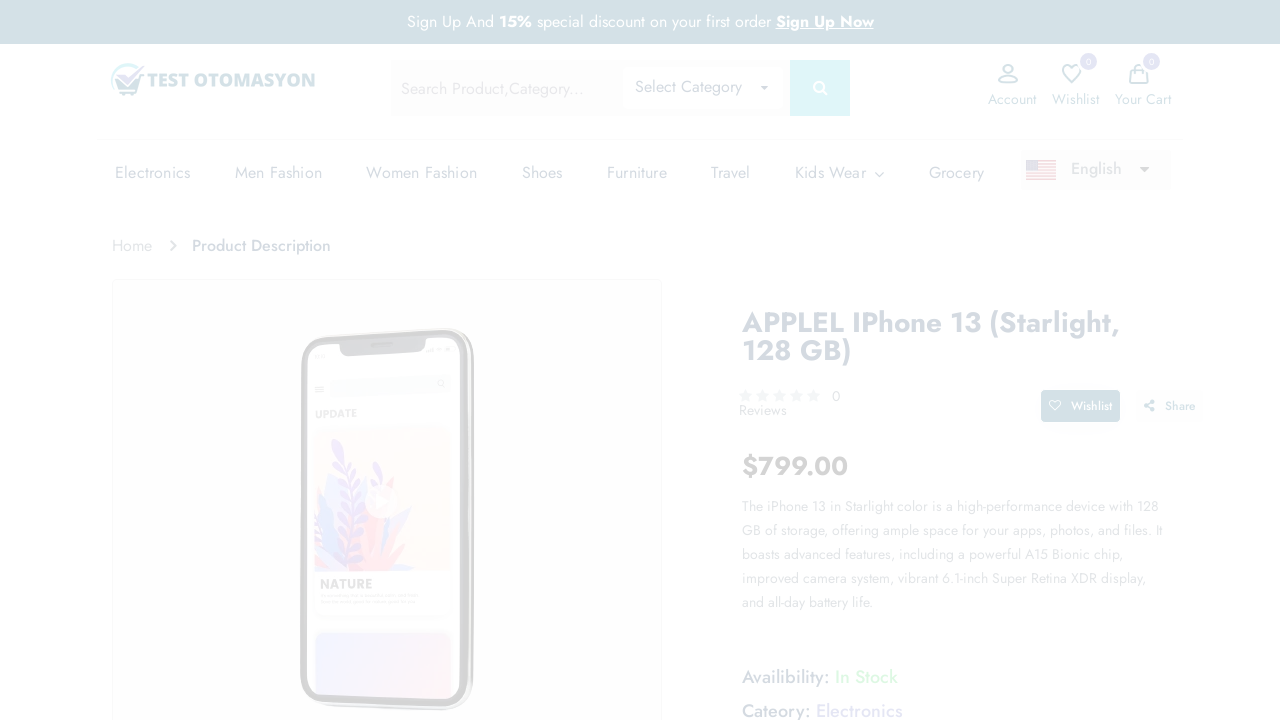

Product details page loaded
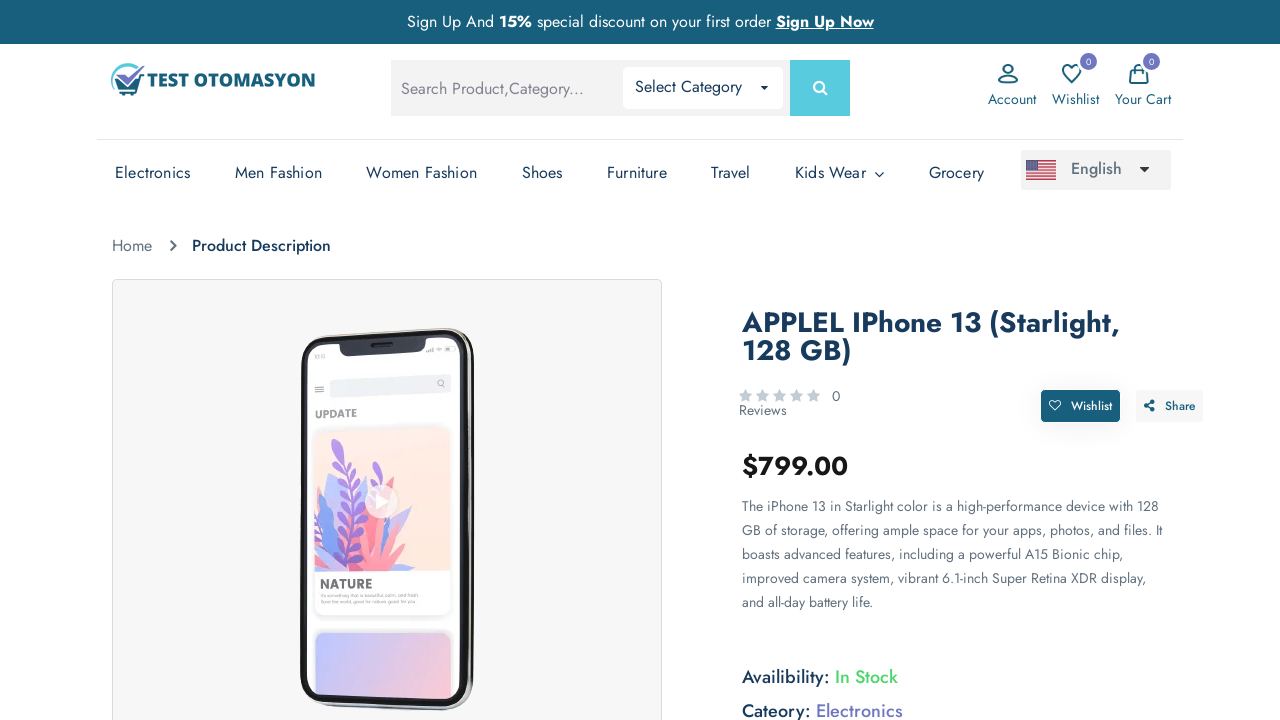

Verified product name contains 'phone': 'applel iphone 13 (starlight, 128 gb)'
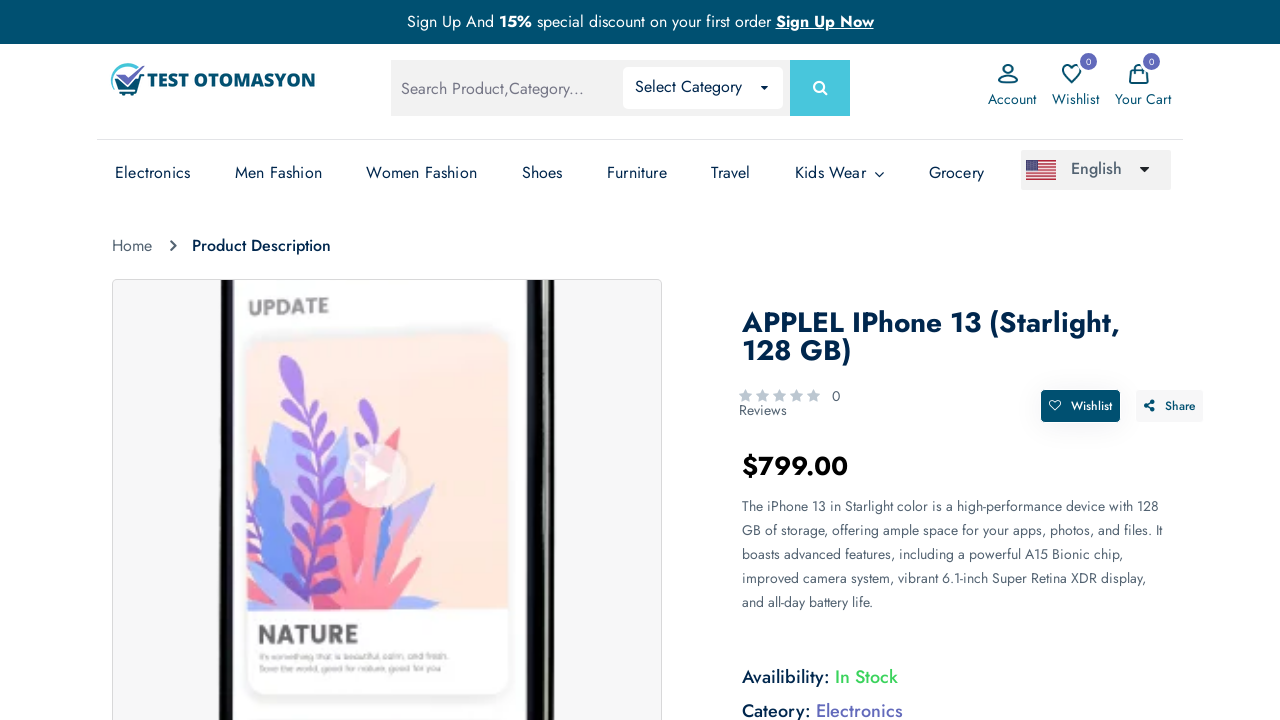

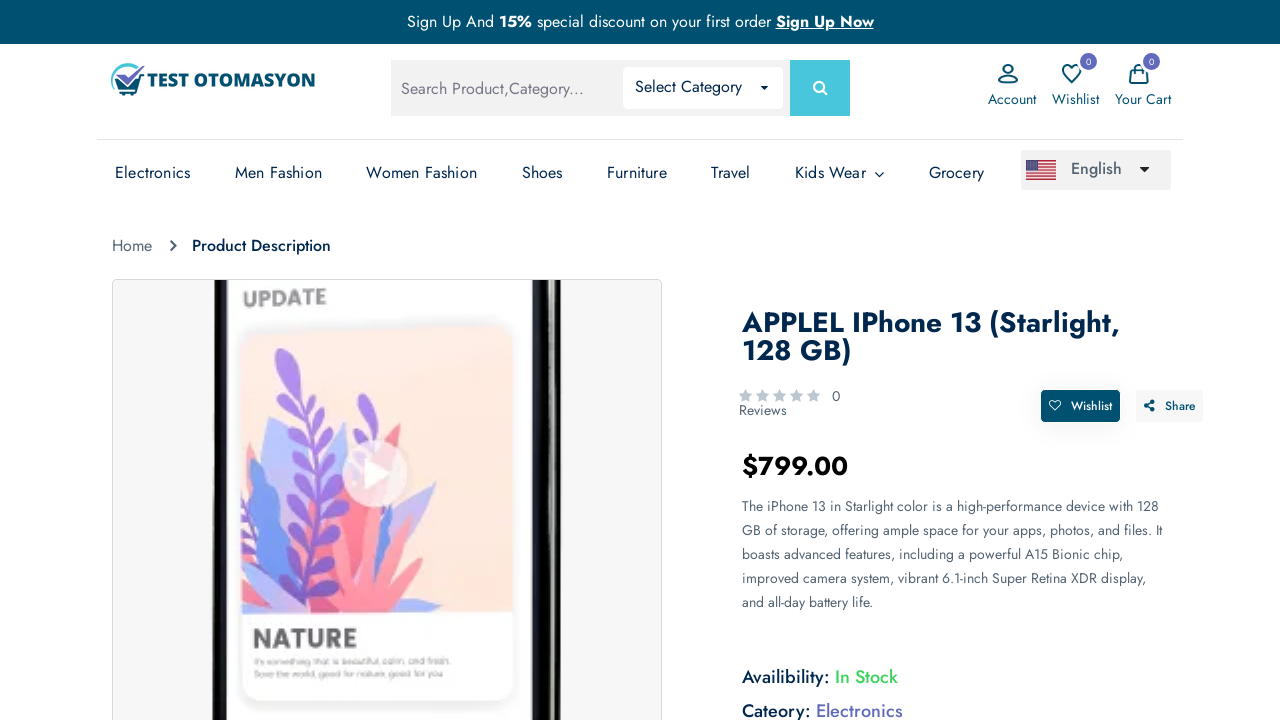